Tests filtering to display all items after applying other filters

Starting URL: https://demo.playwright.dev/todomvc

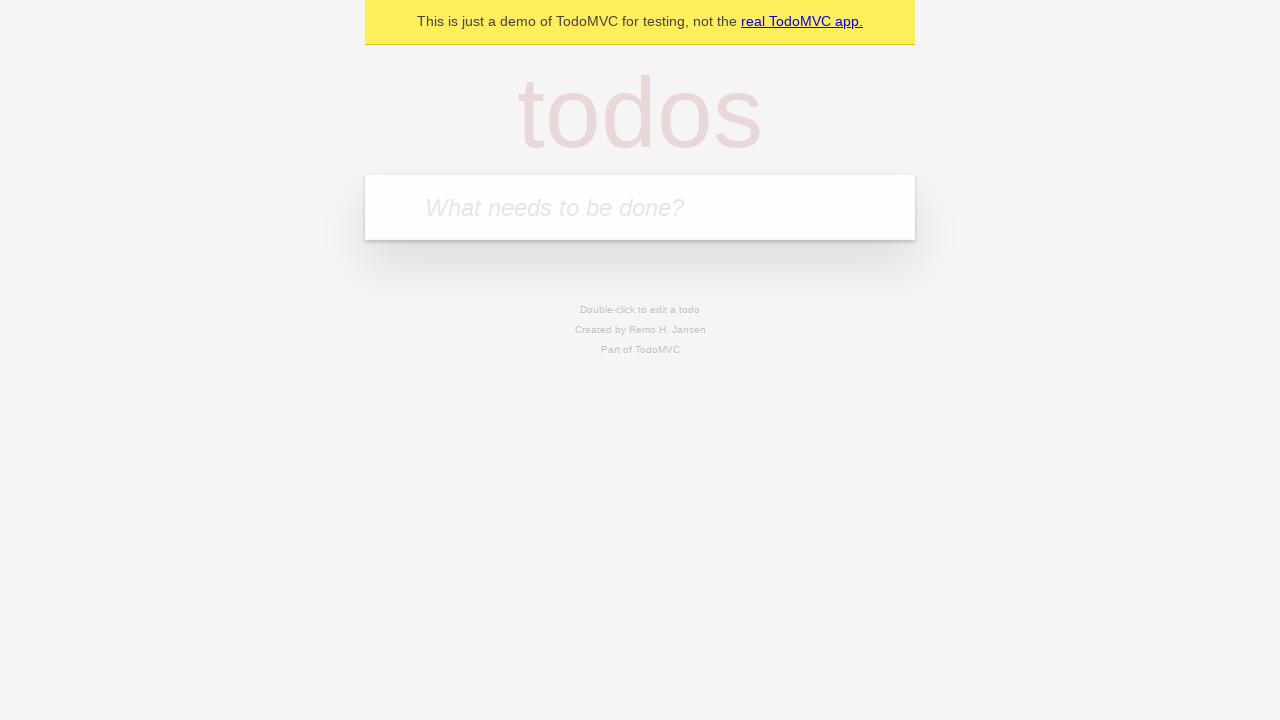

Filled todo input with 'buy some cheese' on internal:attr=[placeholder="What needs to be done?"i]
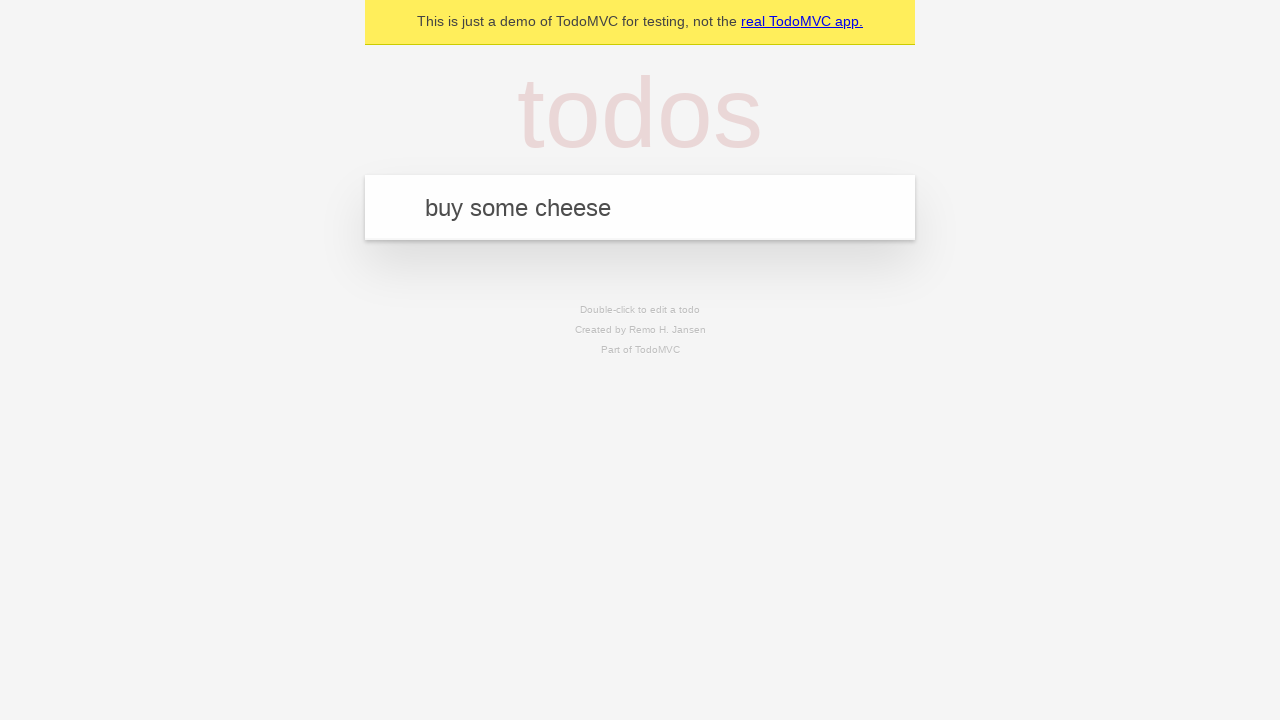

Pressed Enter to create first todo on internal:attr=[placeholder="What needs to be done?"i]
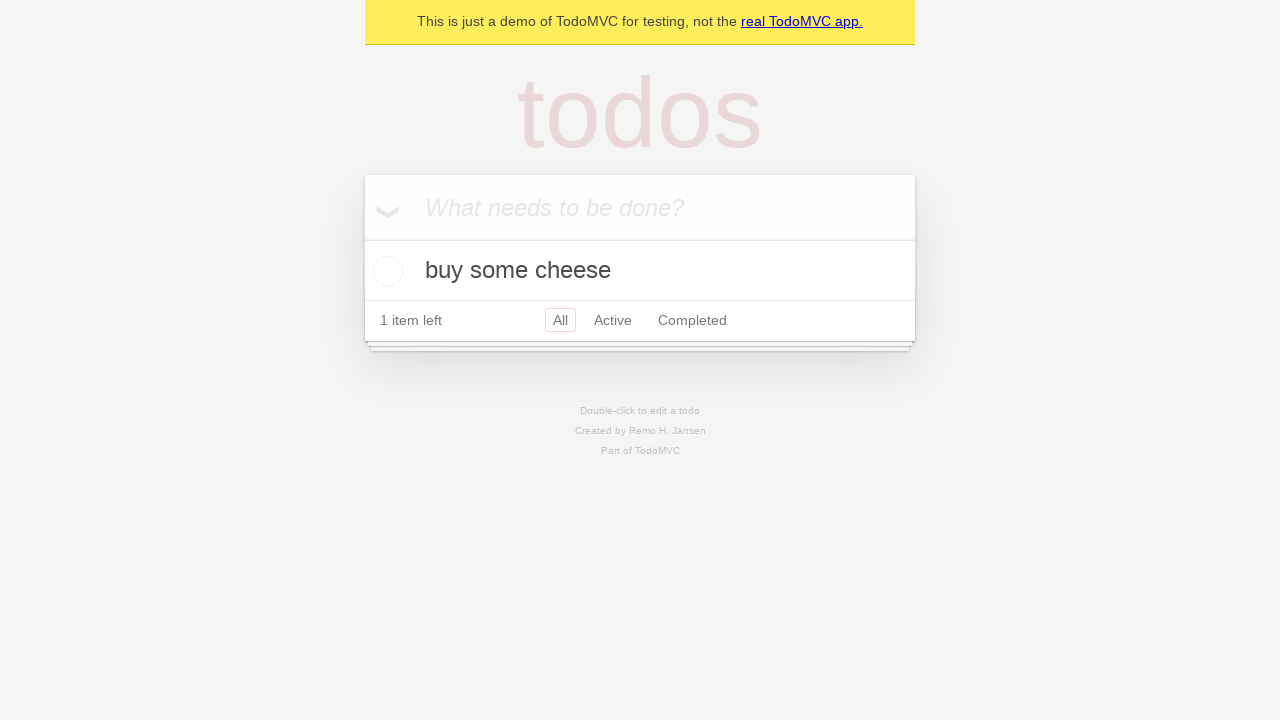

Filled todo input with 'feed the cat' on internal:attr=[placeholder="What needs to be done?"i]
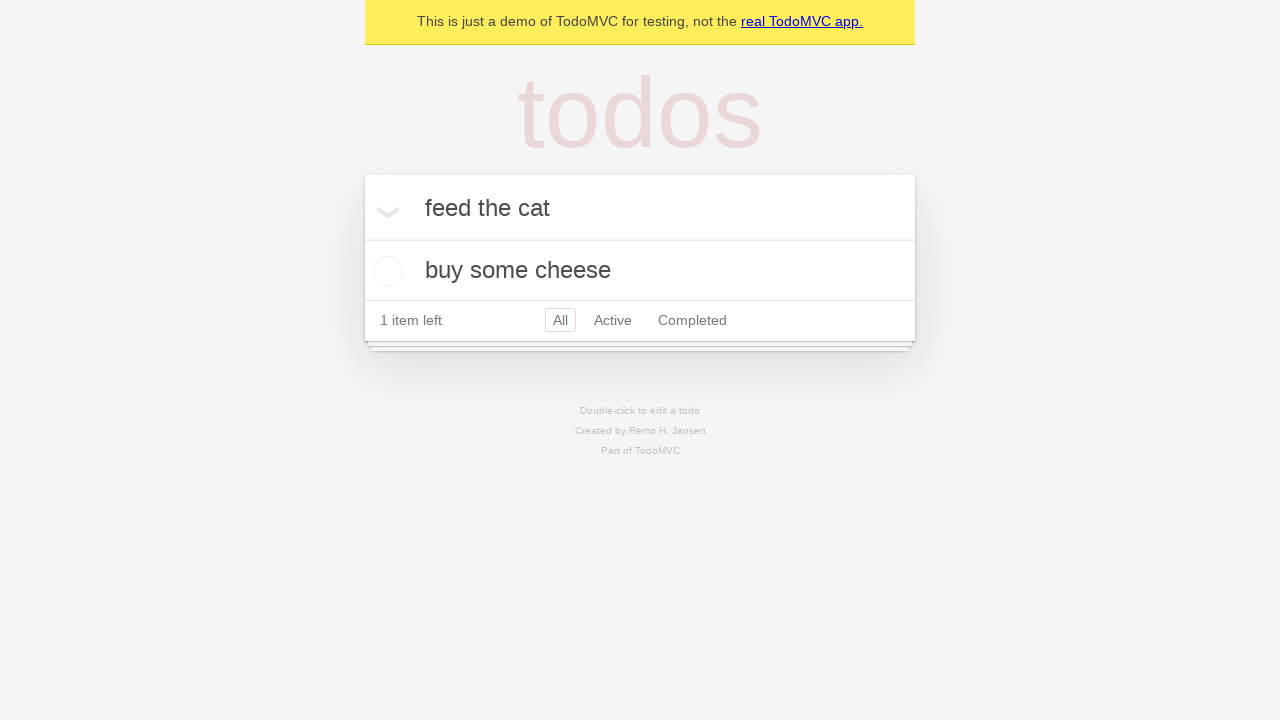

Pressed Enter to create second todo on internal:attr=[placeholder="What needs to be done?"i]
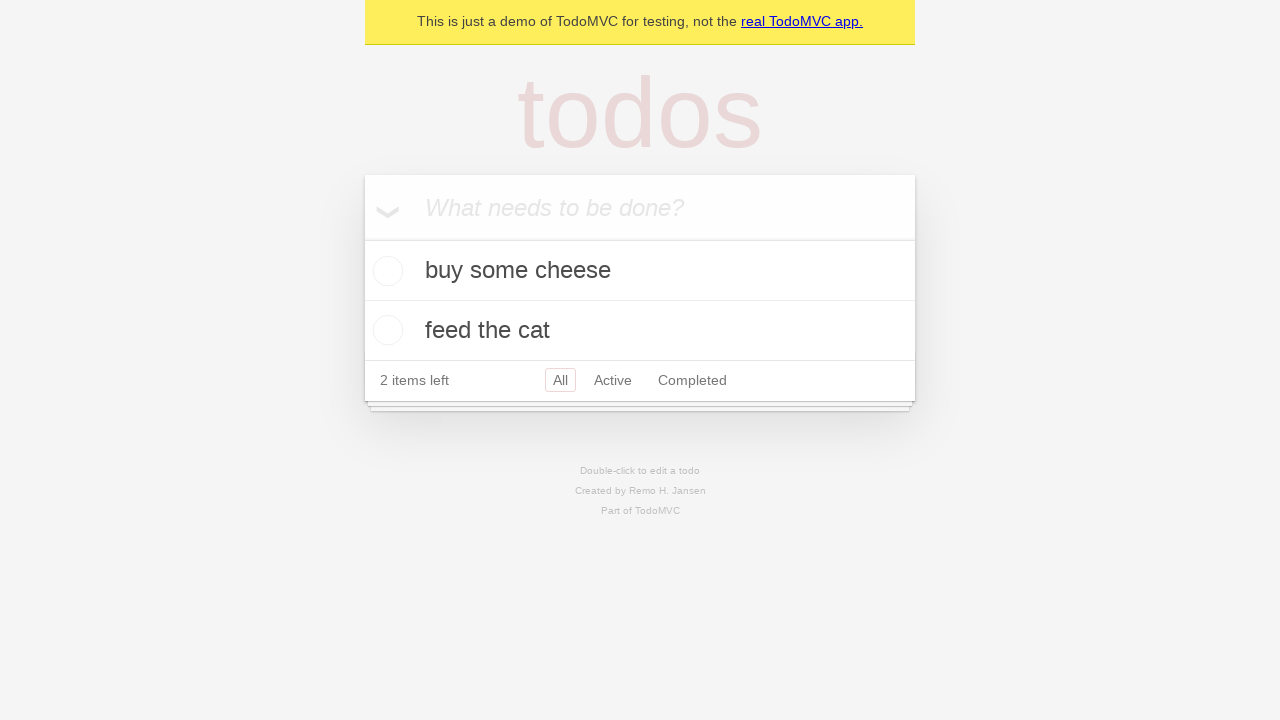

Filled todo input with 'book a doctors appointment' on internal:attr=[placeholder="What needs to be done?"i]
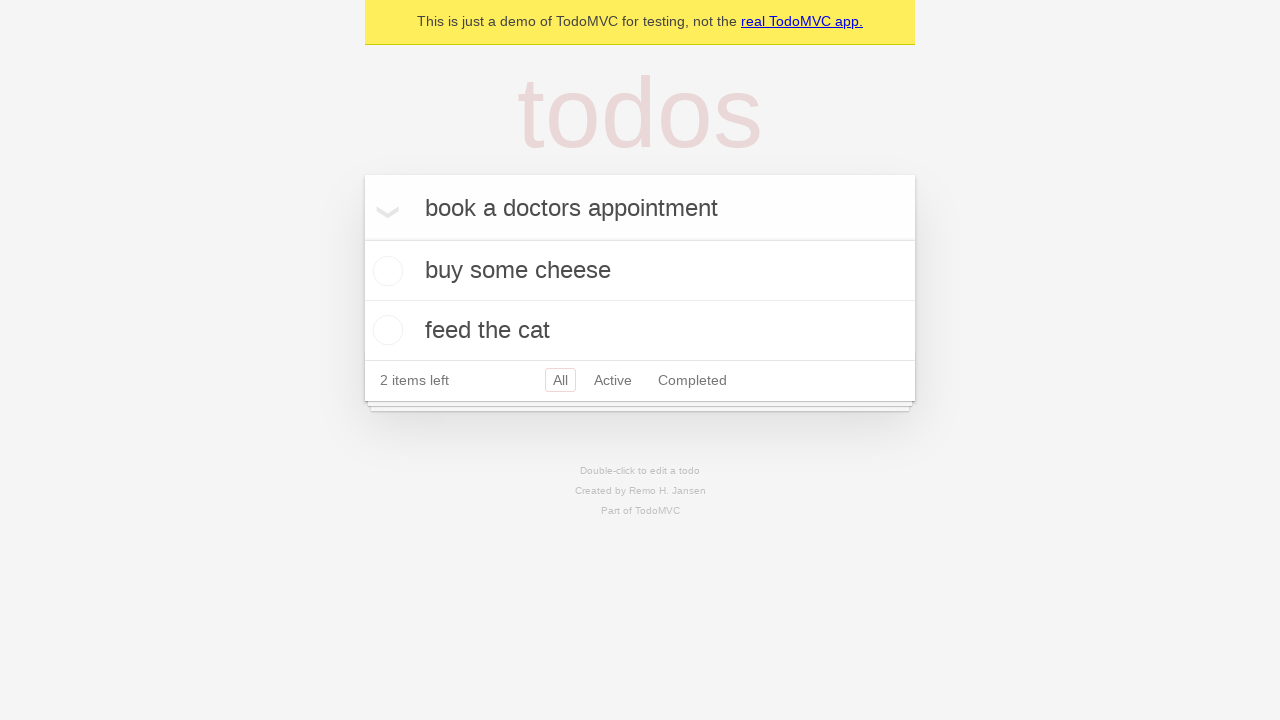

Pressed Enter to create third todo on internal:attr=[placeholder="What needs to be done?"i]
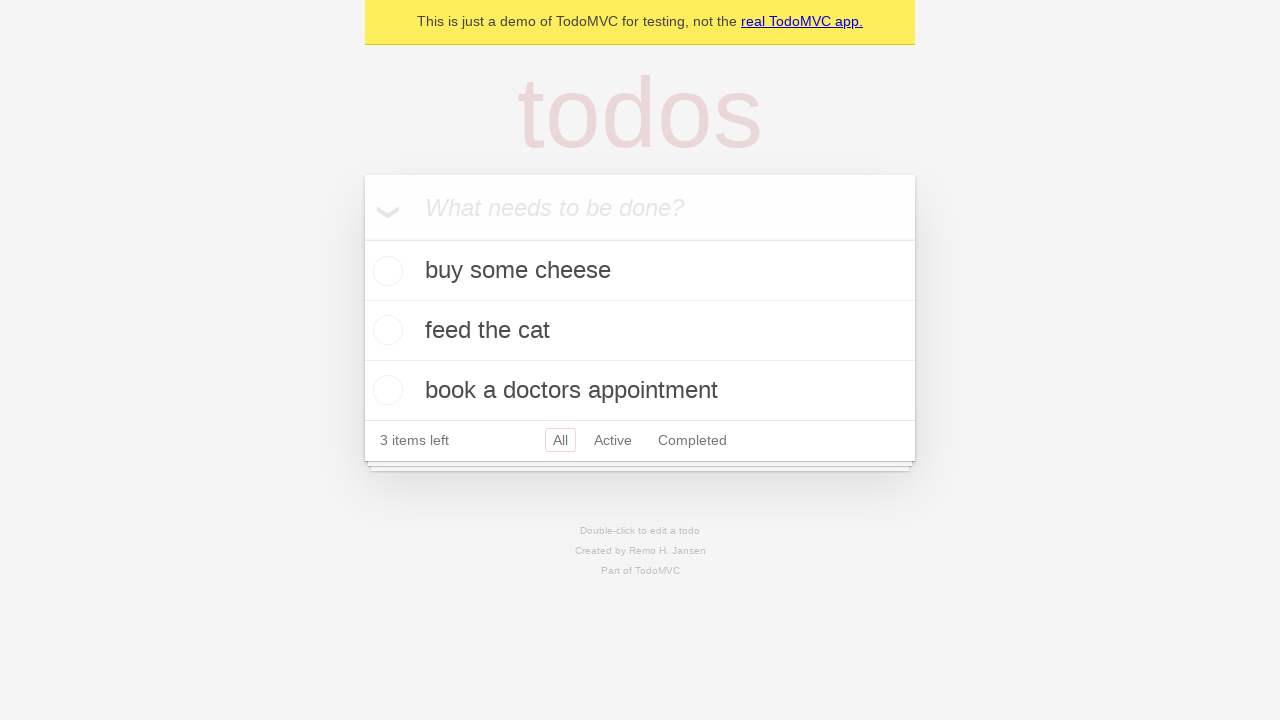

Checked the second todo item at (385, 330) on internal:testid=[data-testid="todo-item"s] >> nth=1 >> internal:role=checkbox
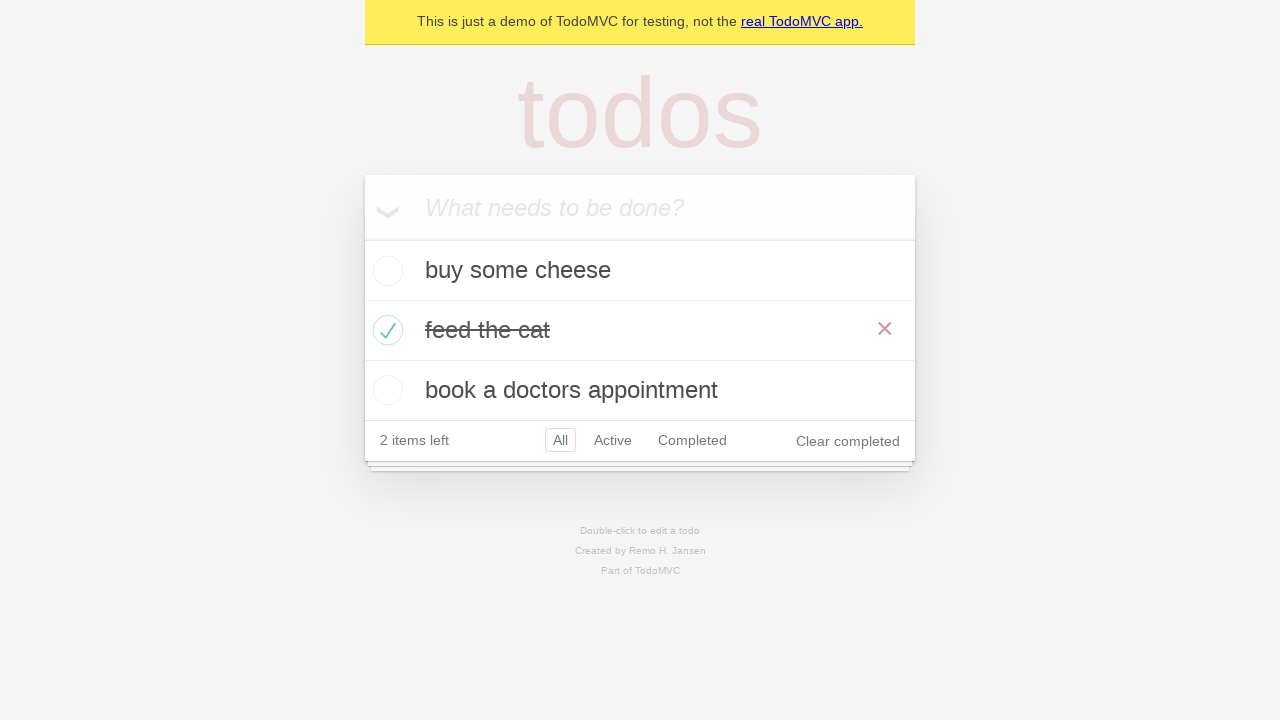

Clicked Active filter to show only active todos at (613, 440) on internal:role=link[name="Active"i]
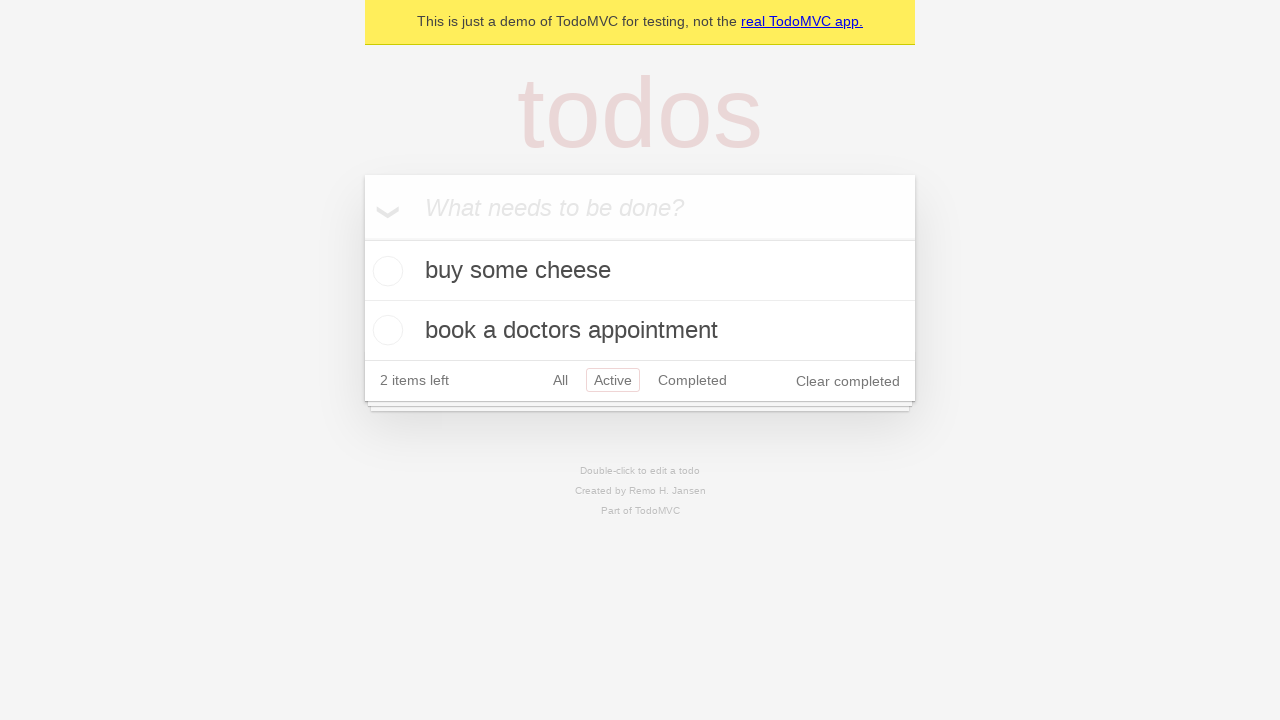

Clicked Completed filter to show only completed todos at (692, 380) on internal:role=link[name="Completed"i]
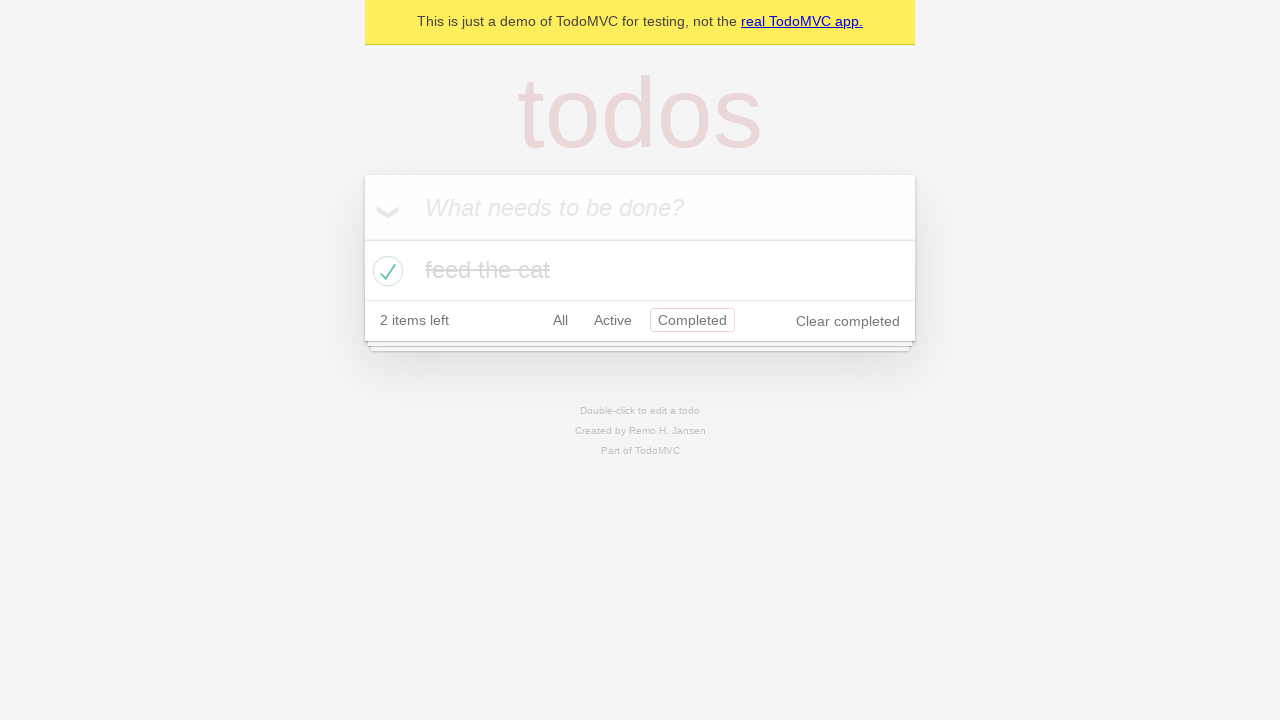

Clicked All filter to display all items at (560, 320) on internal:role=link[name="All"i]
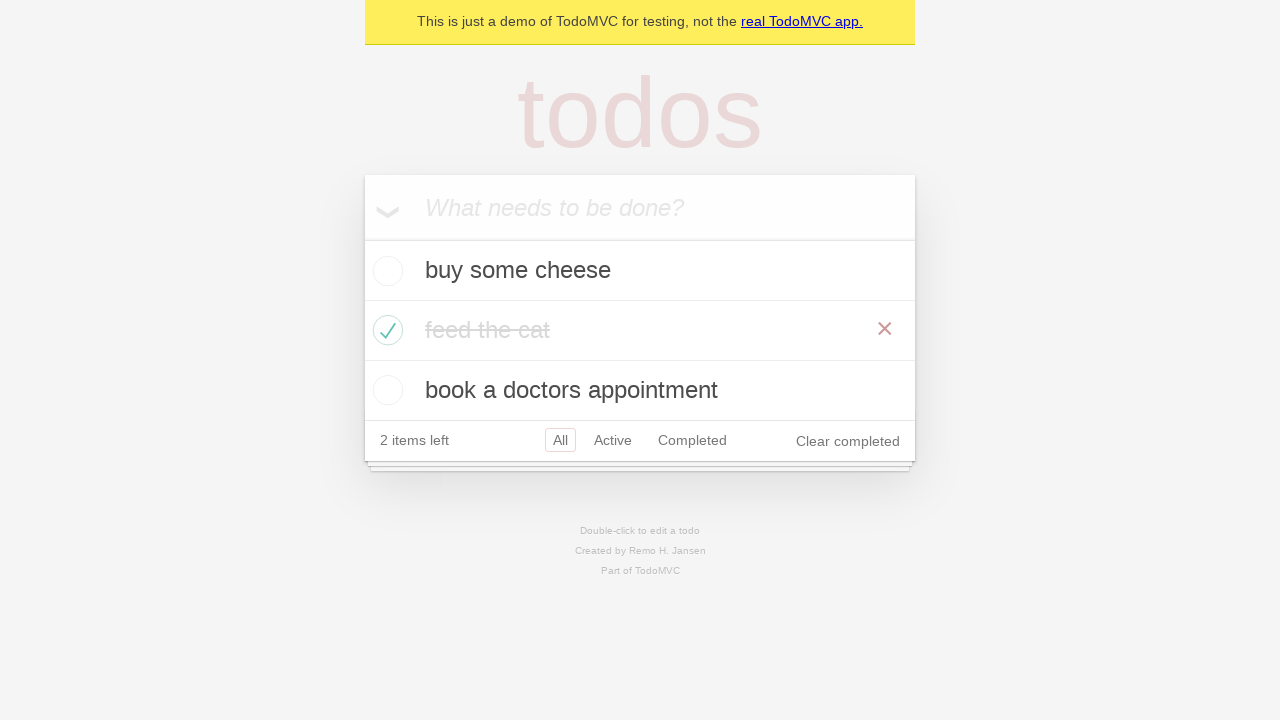

Verified that all 3 todo items are now visible
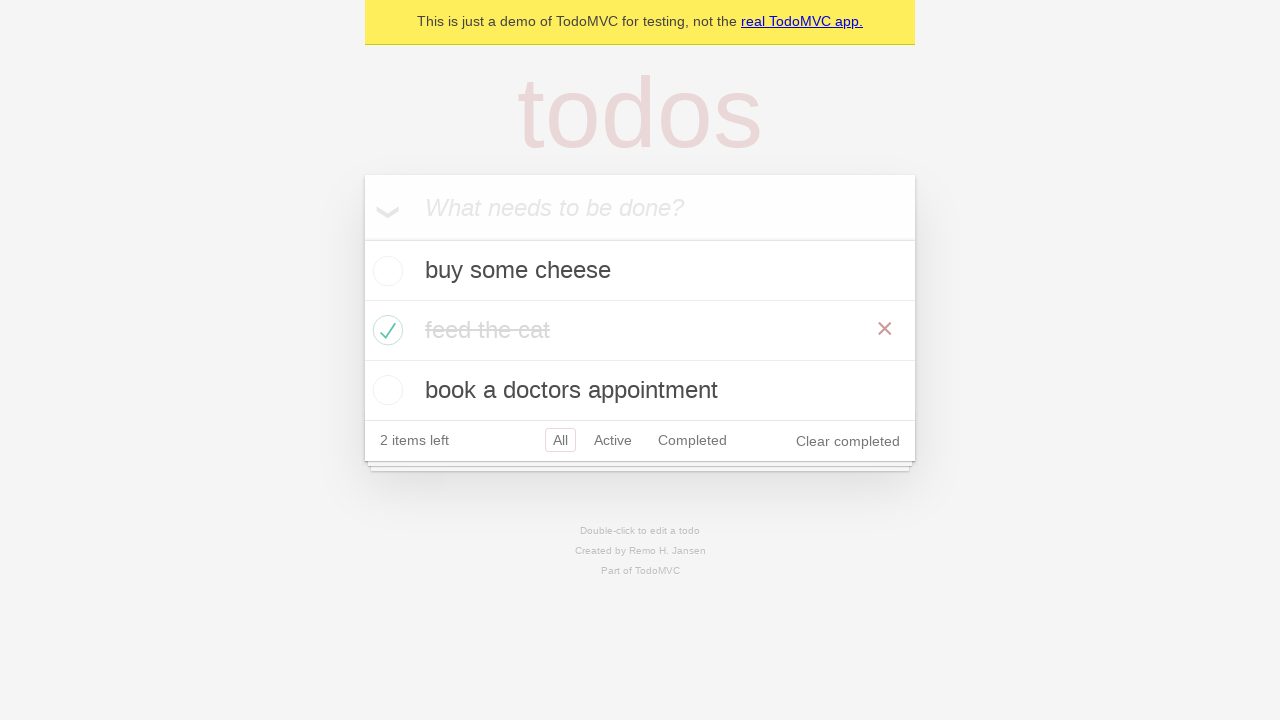

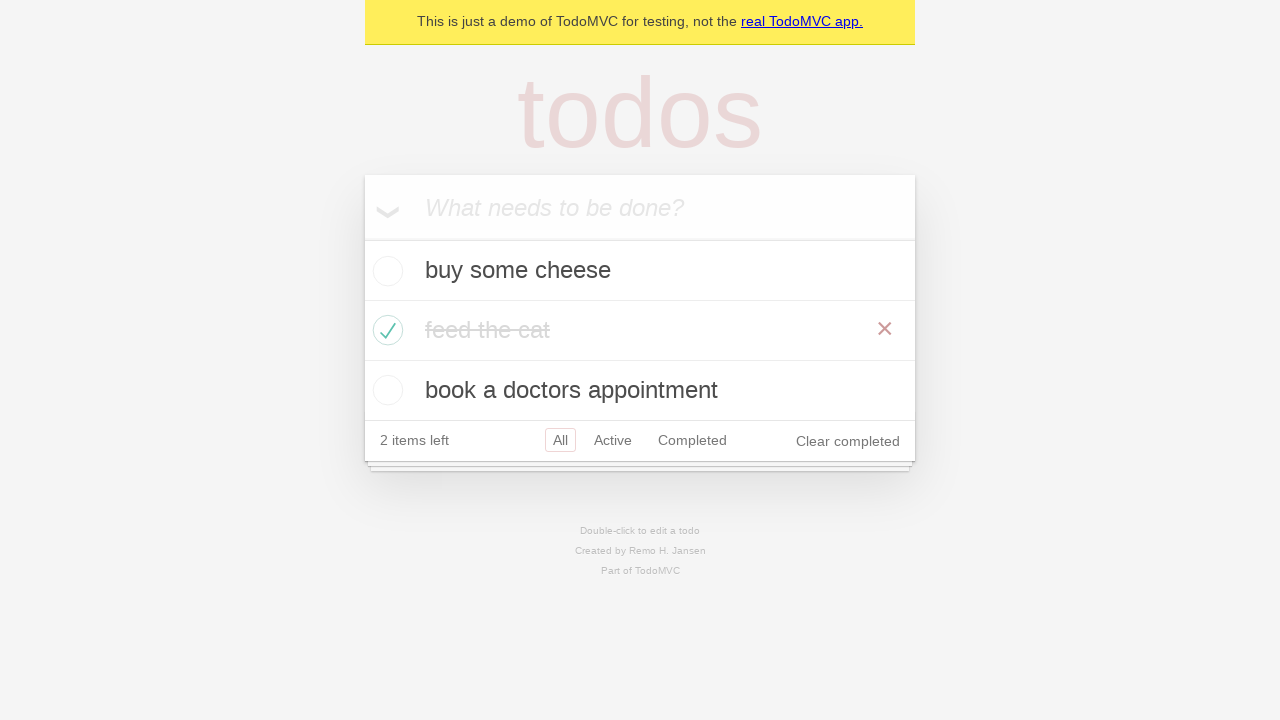